Tests the order placement flow on BStackDemo by adding a product to cart and verifying cart content.

Starting URL: https://www.bstackdemo.com

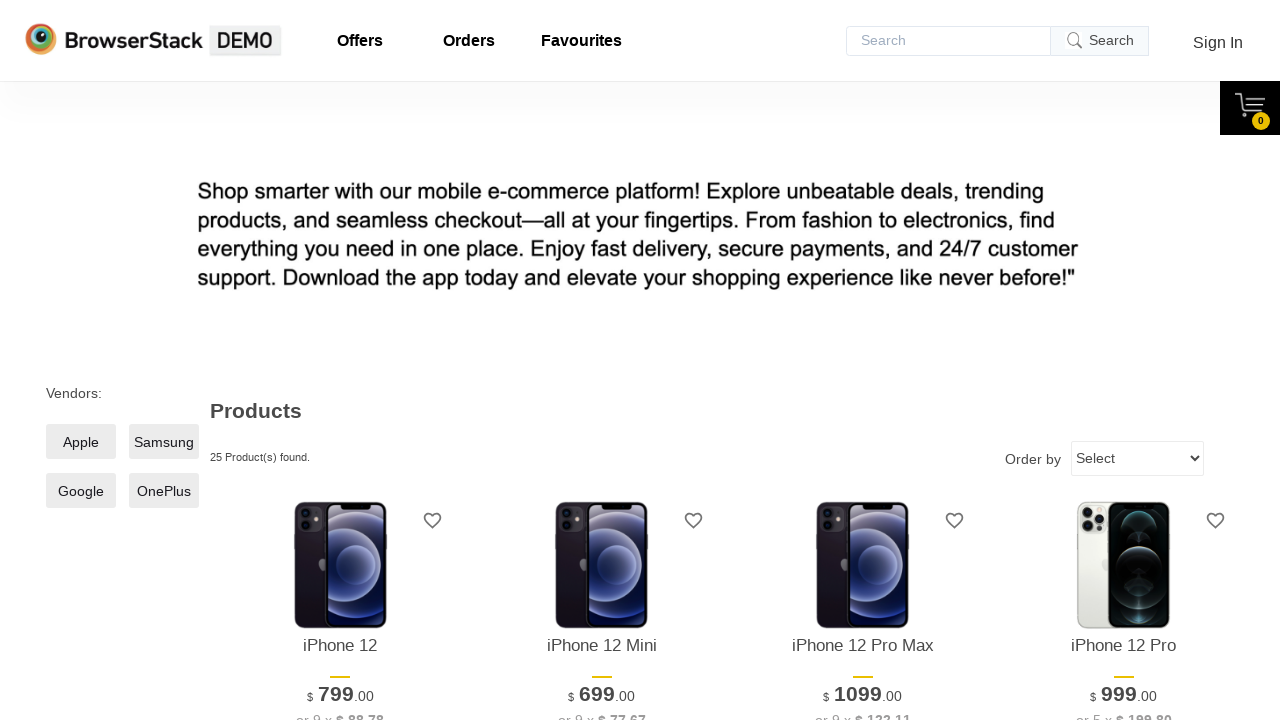

First product became visible
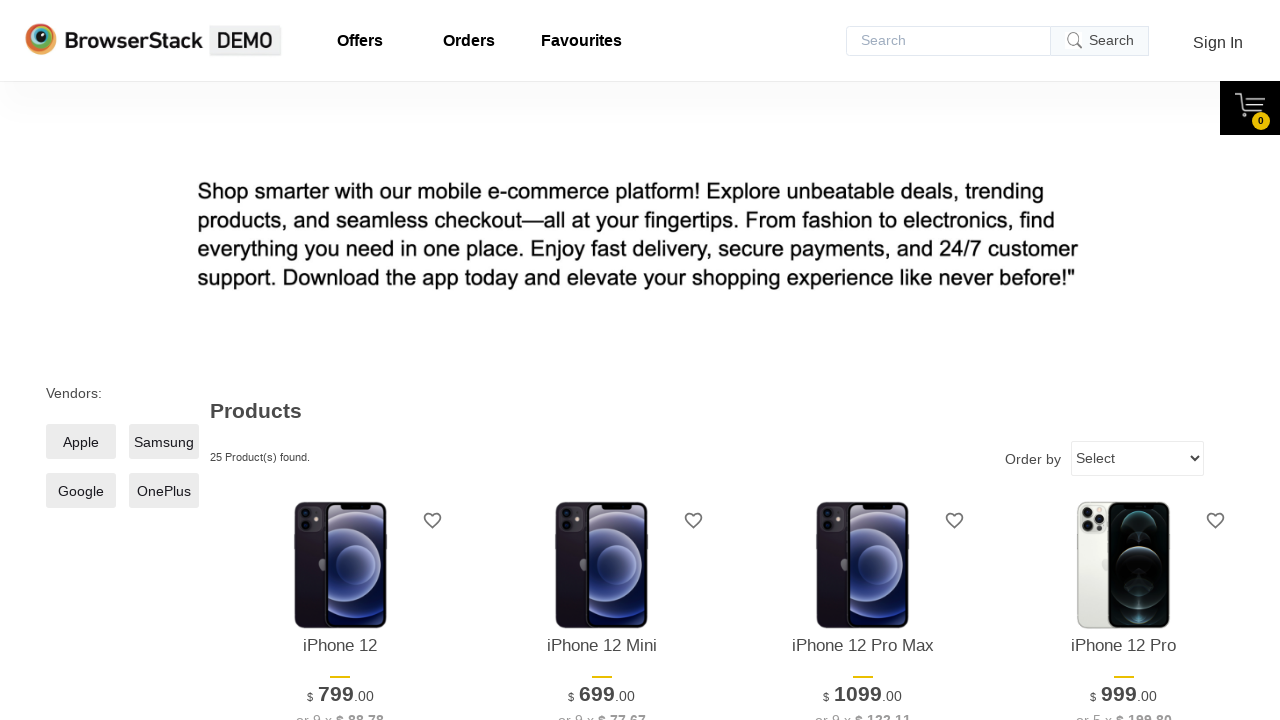

Clicked add to cart button for first product at (340, 361) on xpath=//*[@id='1']/div[4]
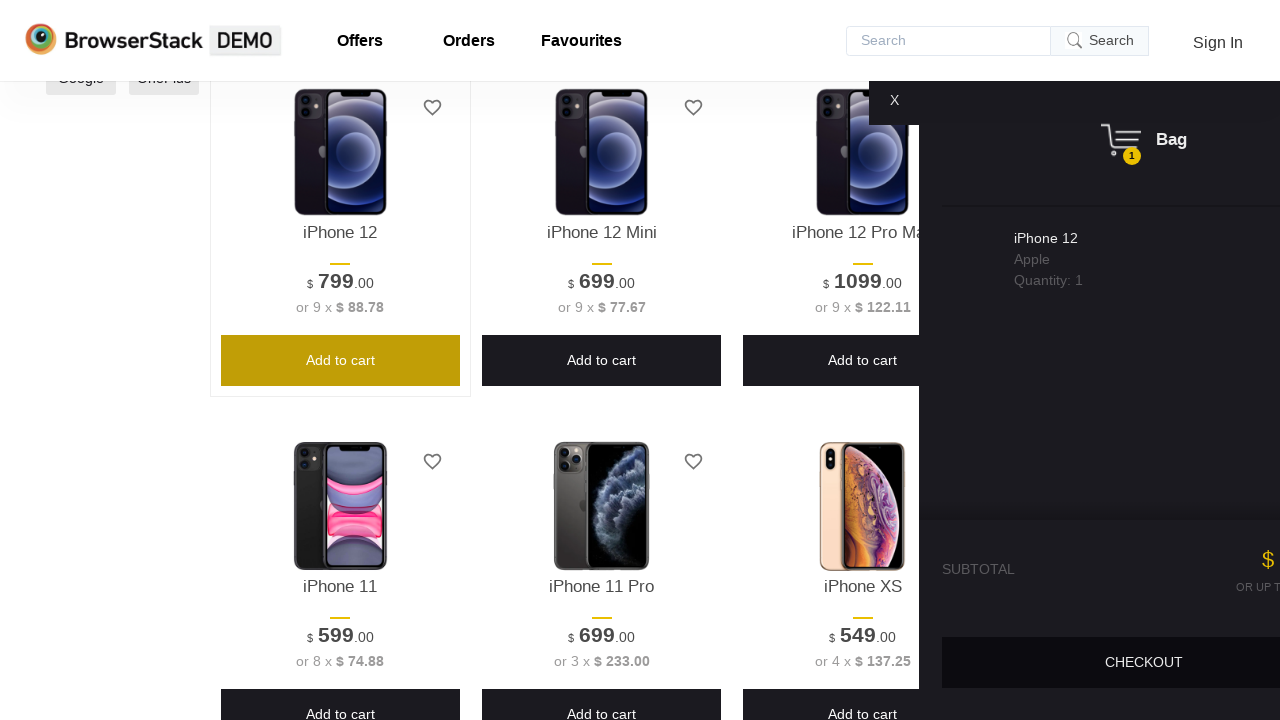

Cart content became visible
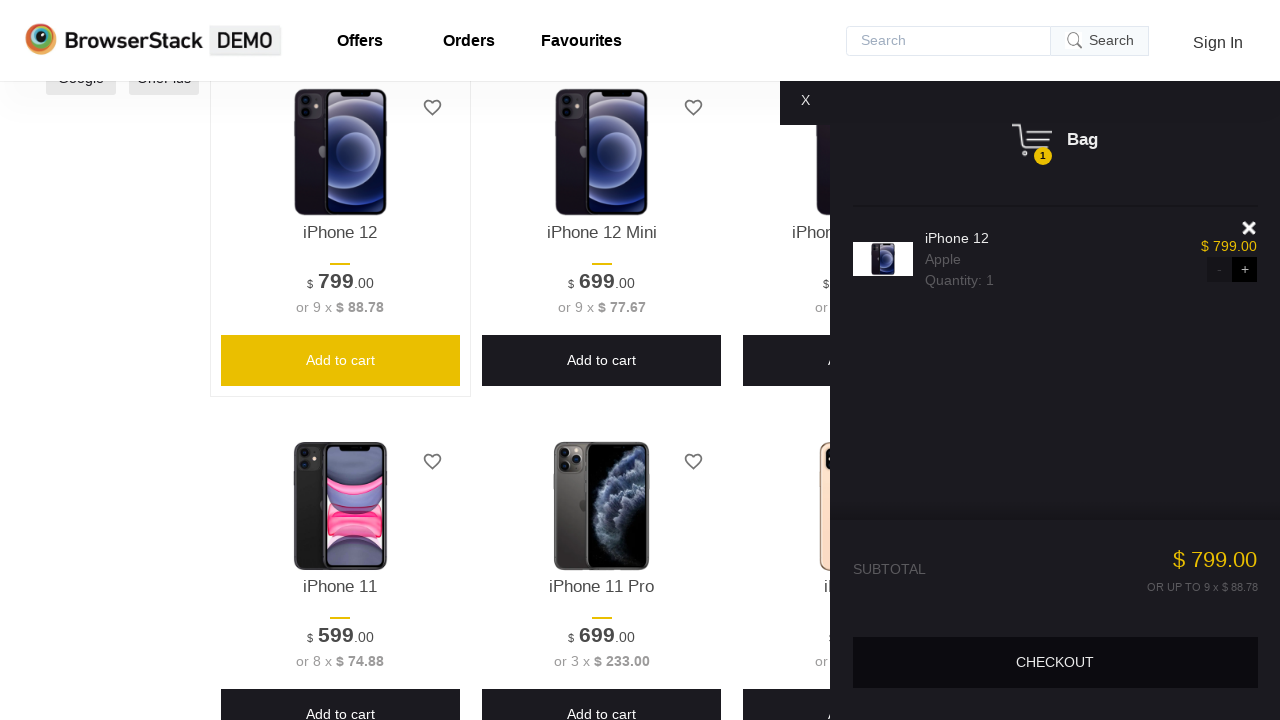

Verified cart content is visible
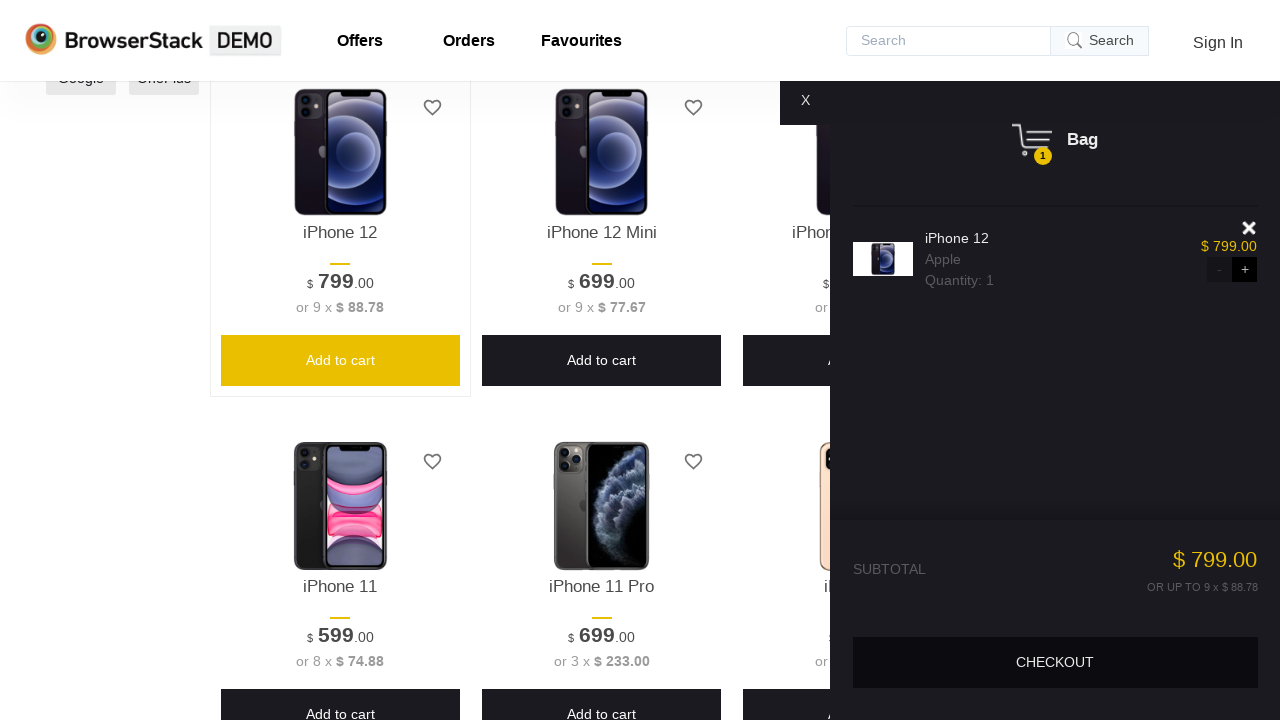

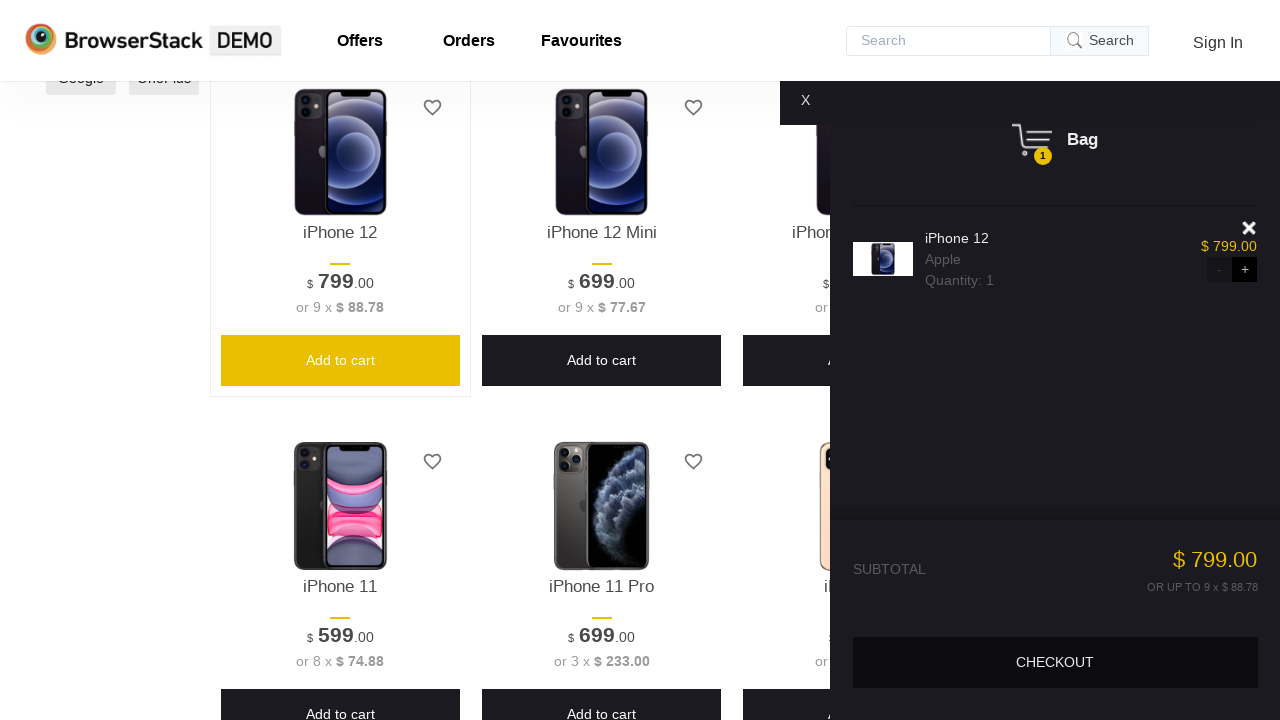